Tests search input functionality by finding the search box using XPath selector and entering a search term

Starting URL: https://www.labirint.ru/

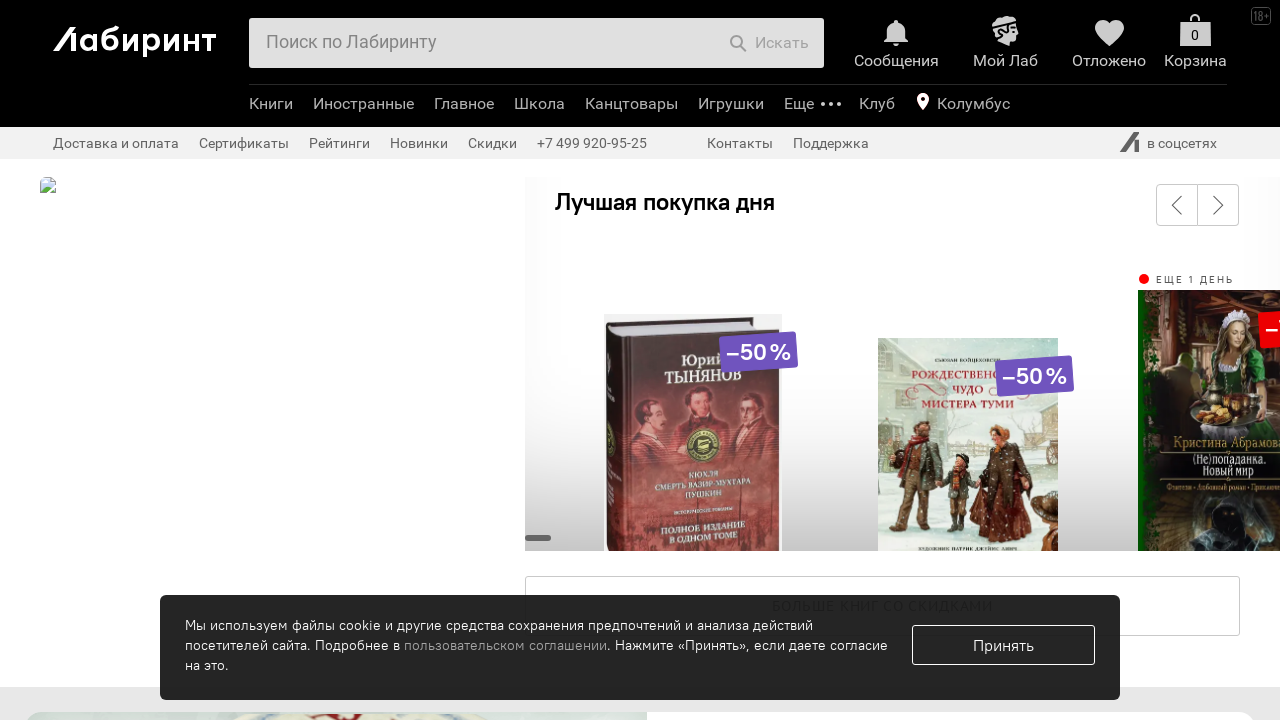

Filled search input with 'Укрытие' using XPath selector on //input[@placeholder='Поиск по Лабиринту']
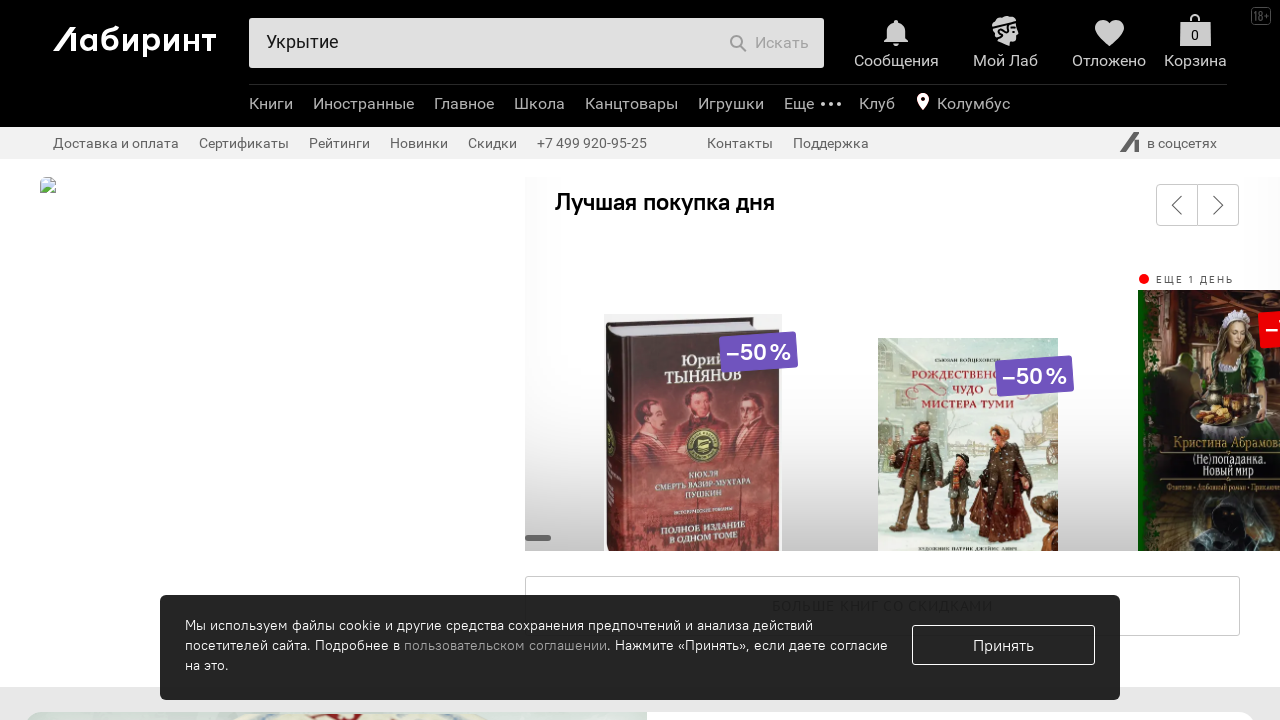

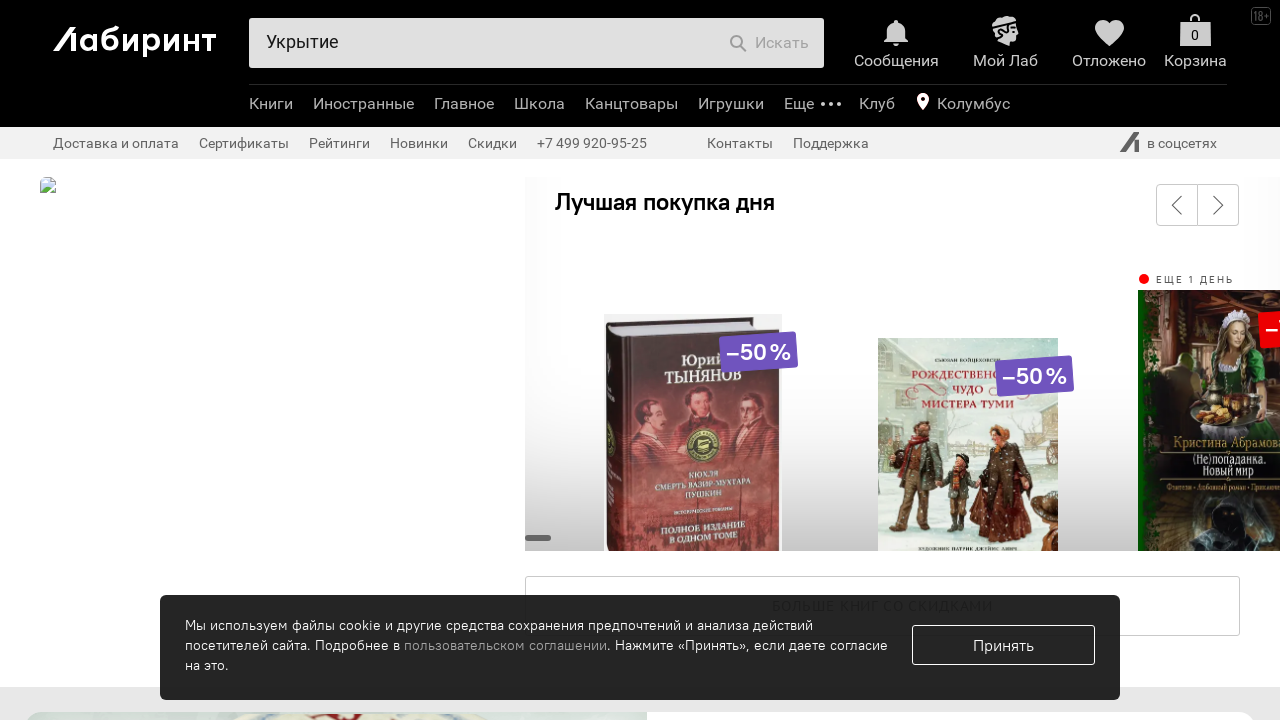